Tests checkbox functionality by finding all checkboxes on an HTML forms demo page and clicking each one that is not already selected

Starting URL: http://echoecho.com/htmlforms09.htm

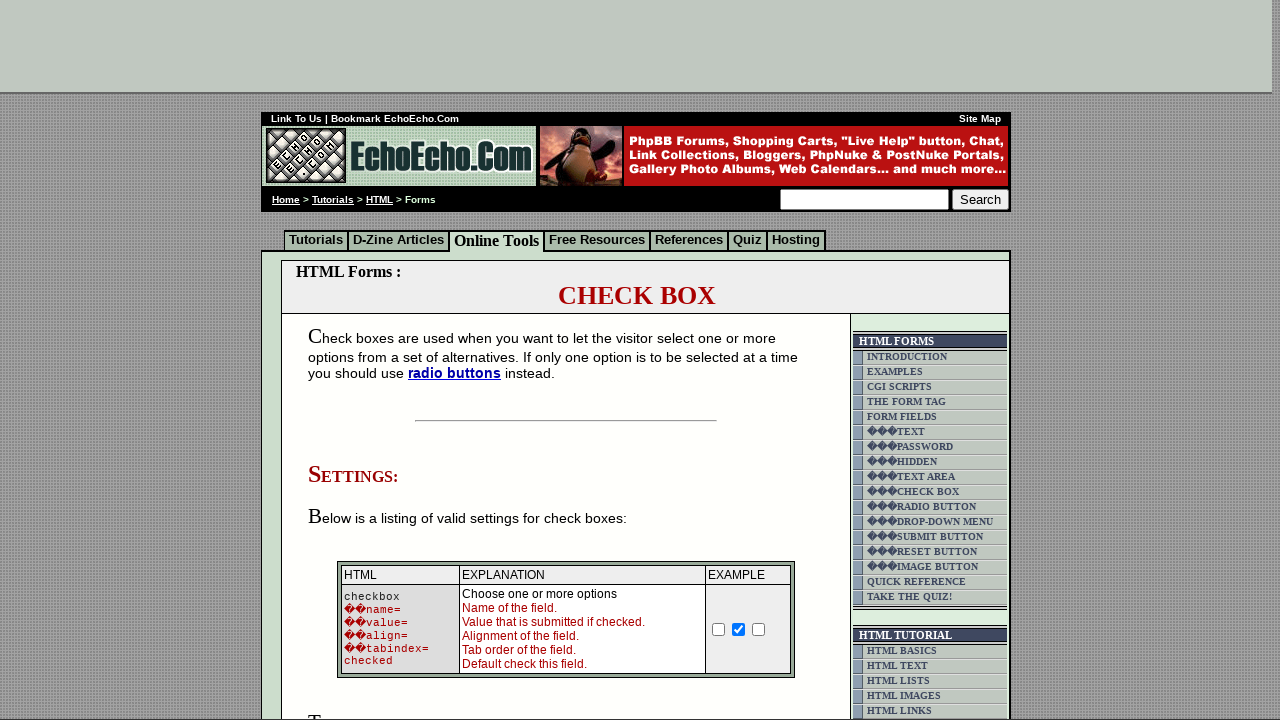

Navigated to HTML forms demo page
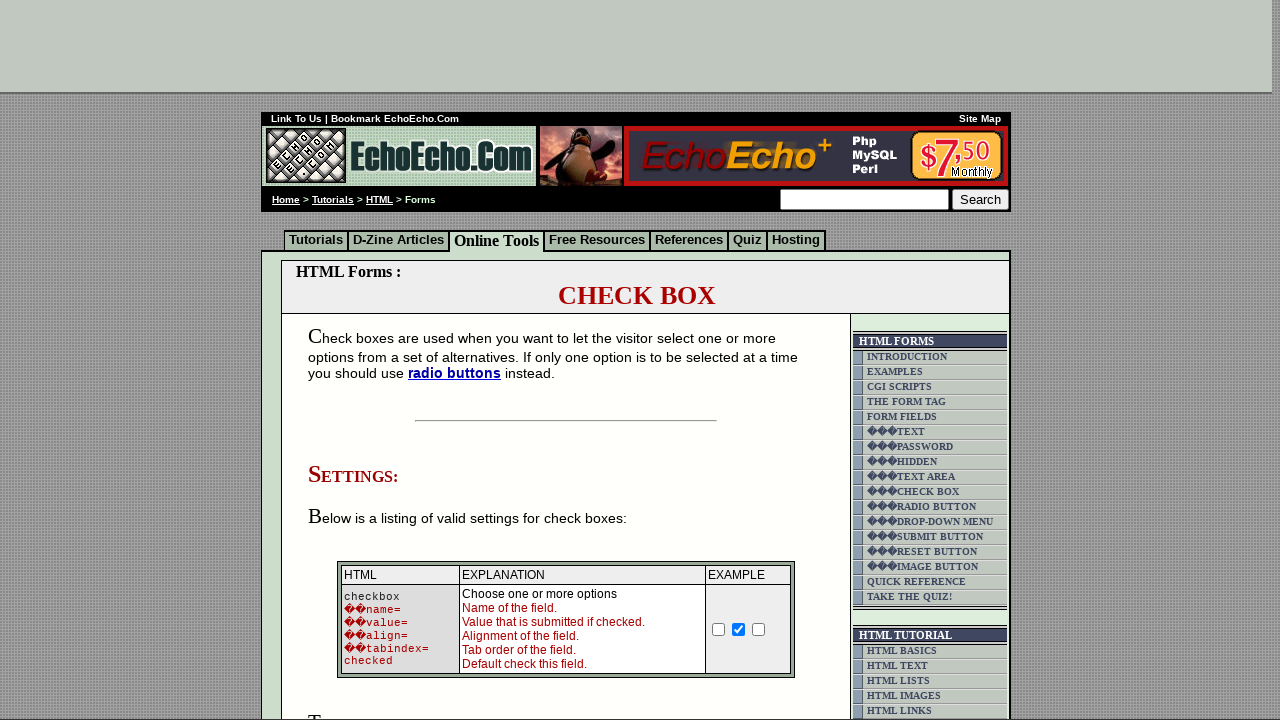

Waited for checkboxes to load on the page
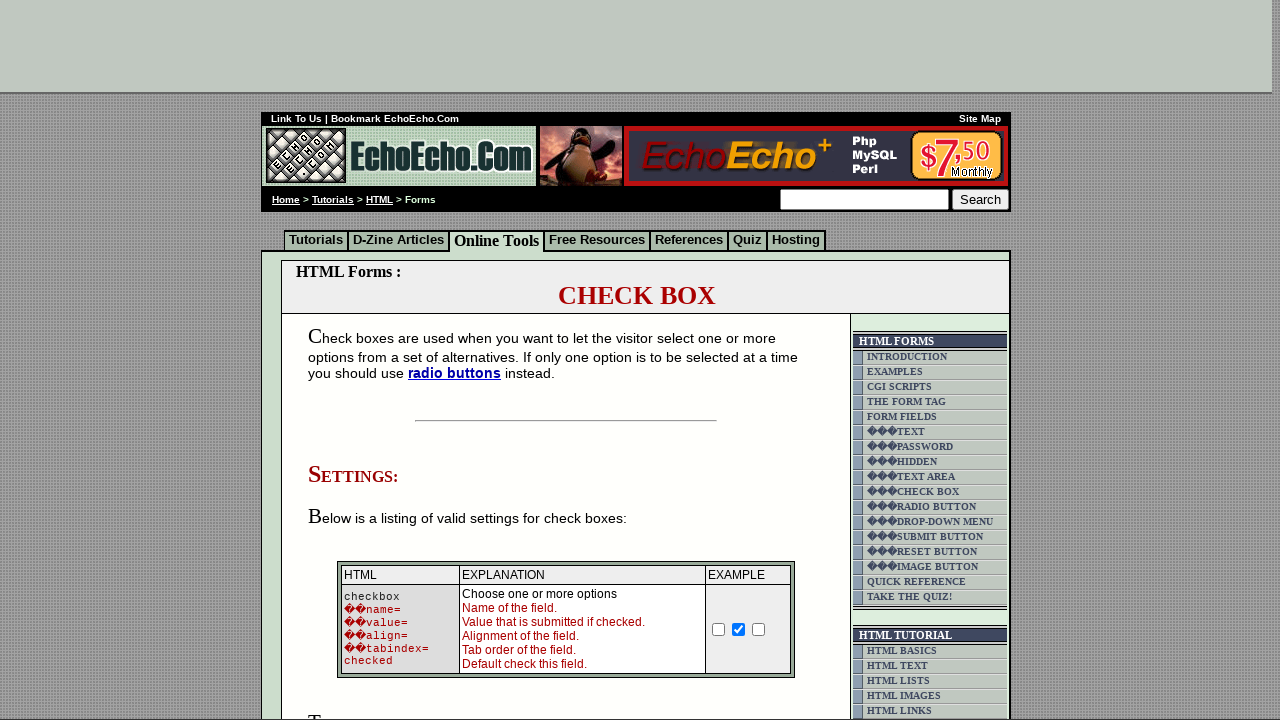

Located all checkboxes in the form
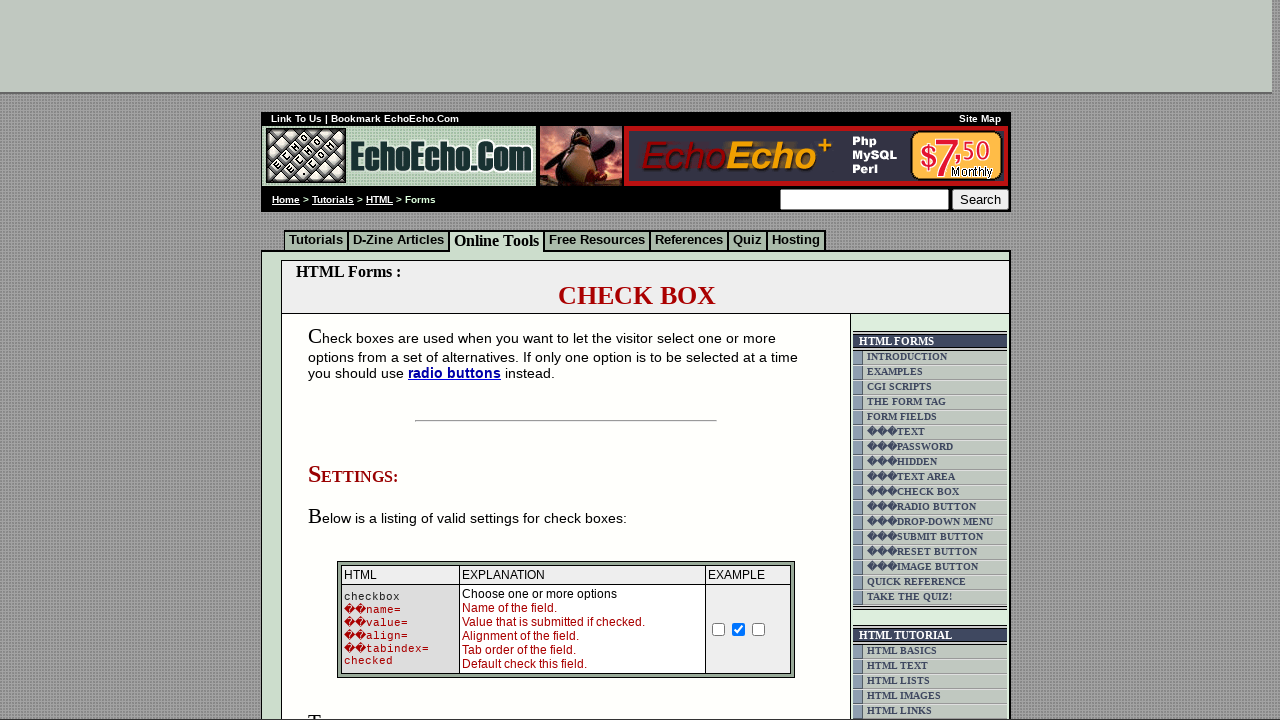

Clicked an unchecked checkbox to select it at (719, 629) on form input[type='checkbox'] >> nth=0
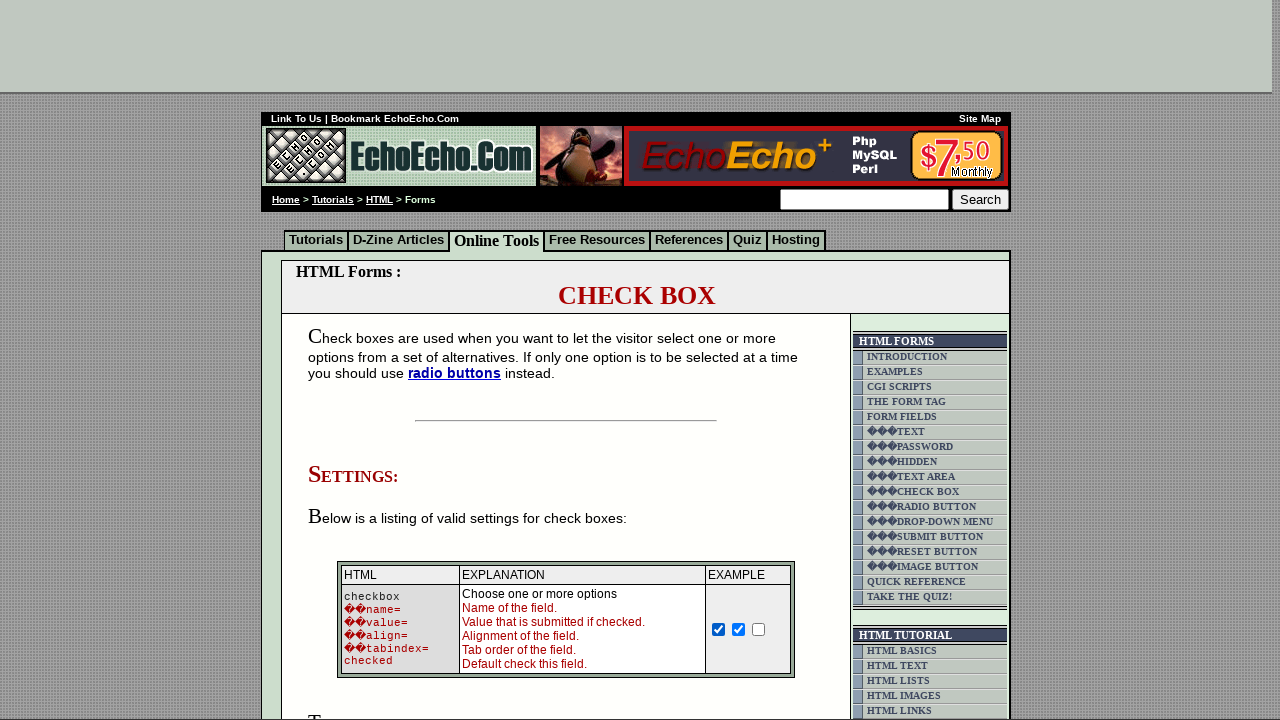

Clicked an unchecked checkbox to select it at (759, 629) on form input[type='checkbox'] >> nth=2
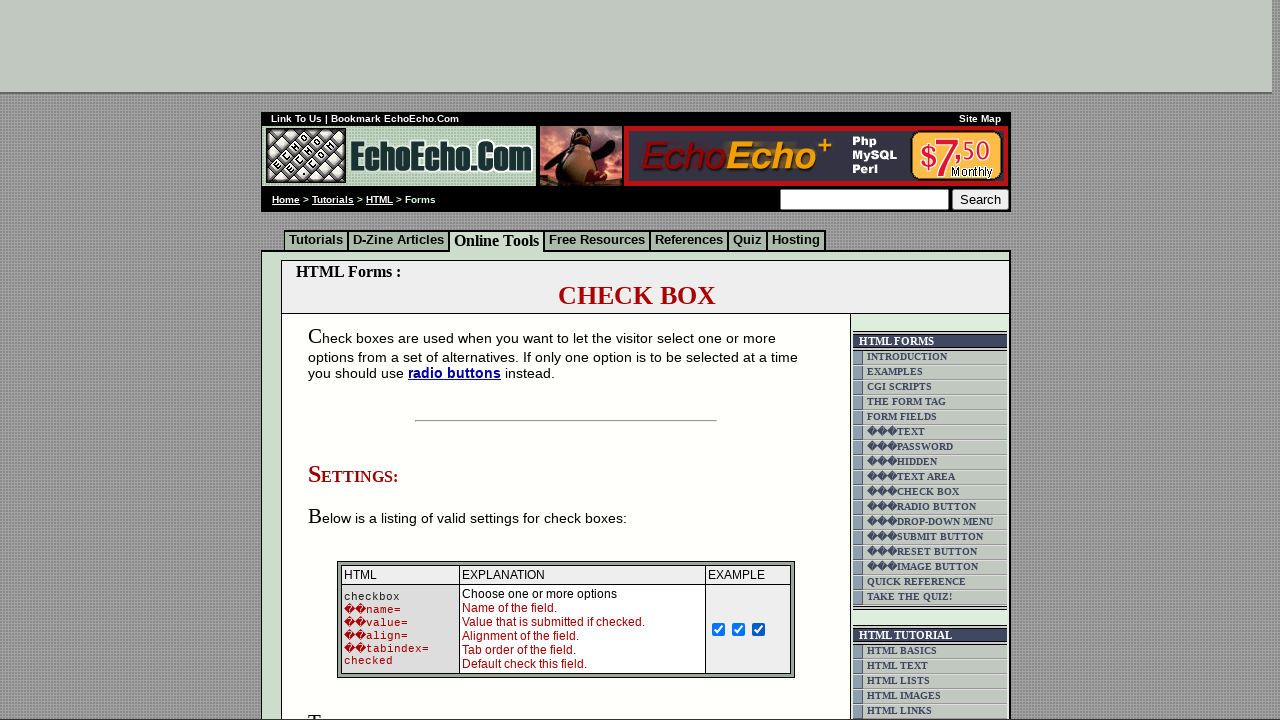

Clicked an unchecked checkbox to select it at (354, 360) on form input[type='checkbox'] >> nth=3
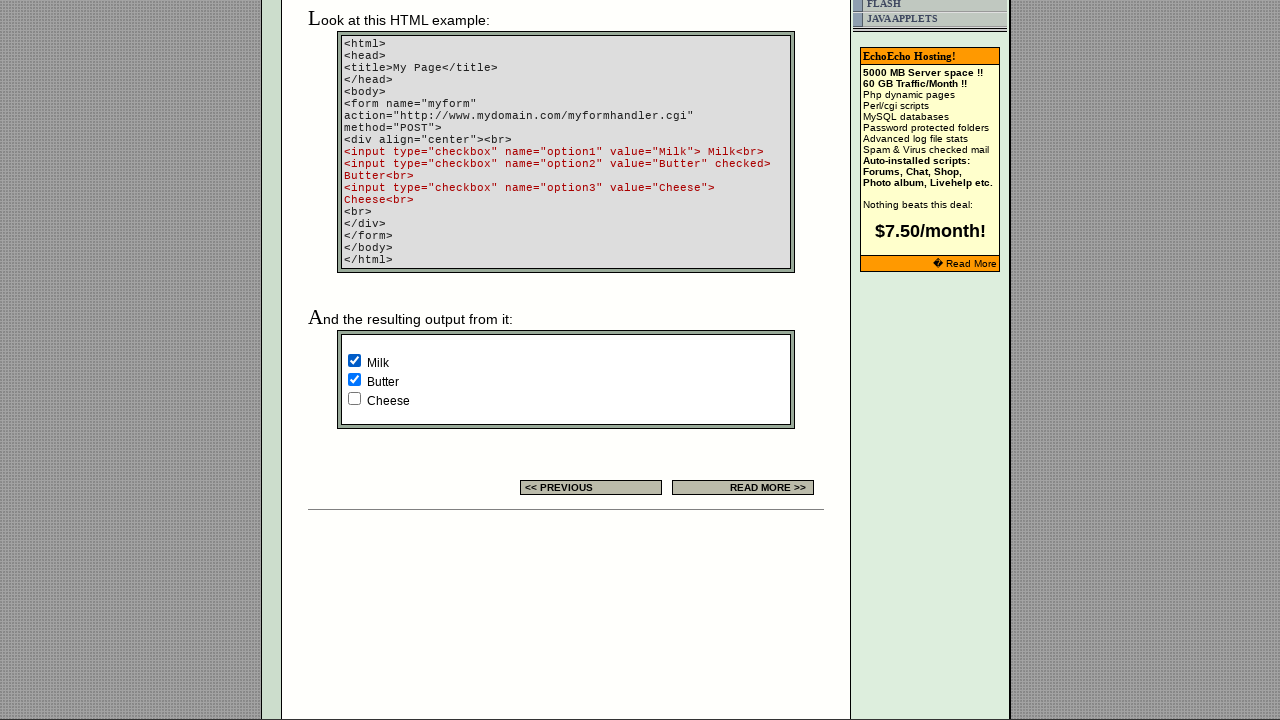

Clicked an unchecked checkbox to select it at (354, 398) on form input[type='checkbox'] >> nth=5
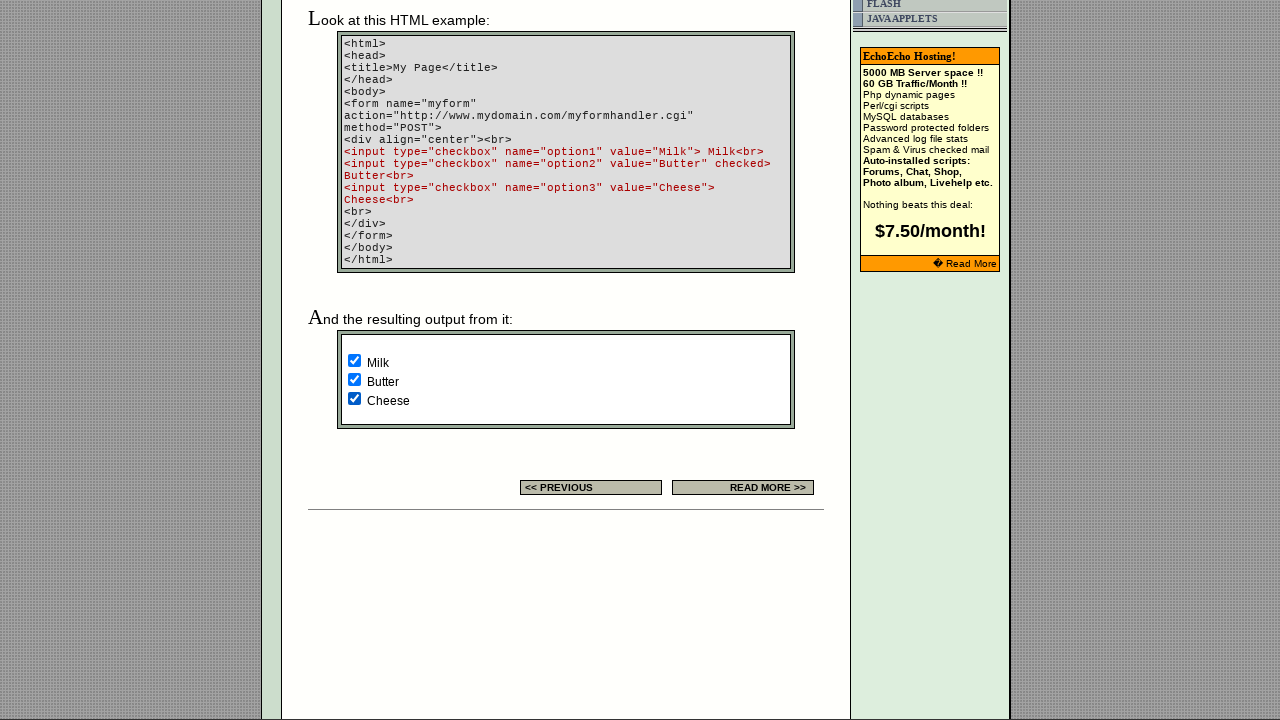

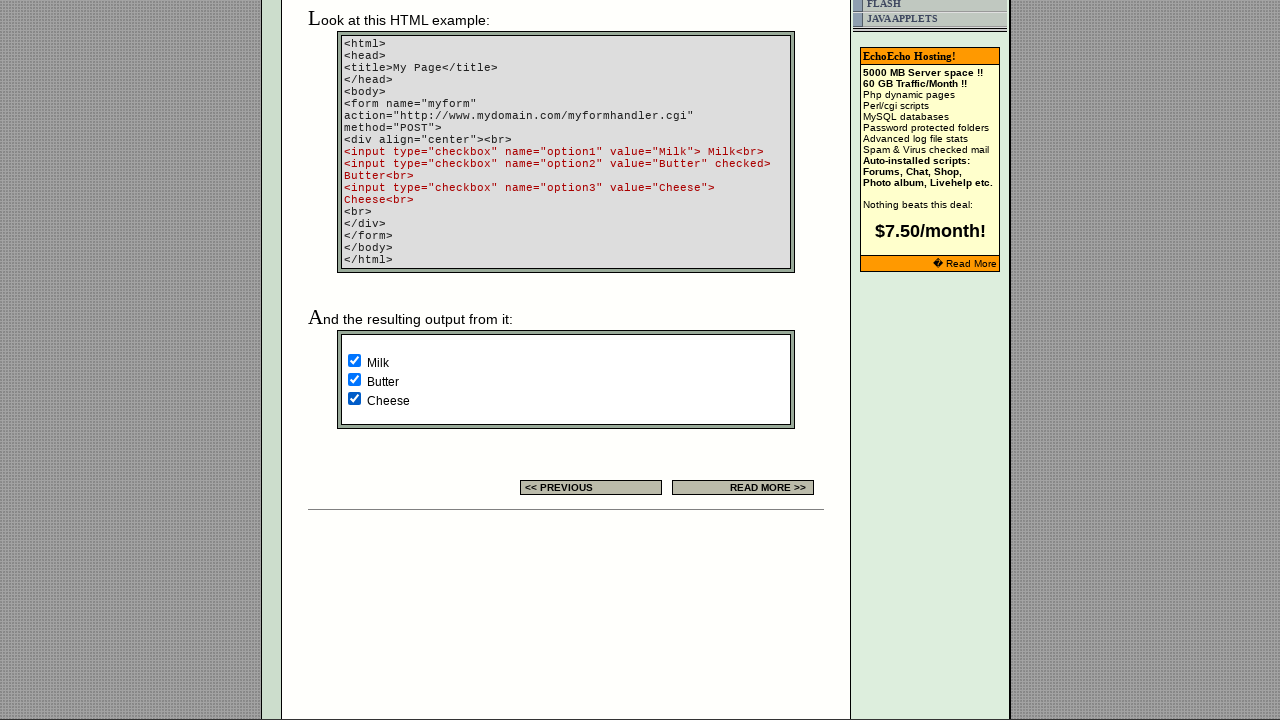